Fills out a Google Form with personal details including name, contact information, address, date of birth, gender, and handles CAPTCHA verification

Starting URL: https://forms.gle/WT68aV5UnPajeoSc8

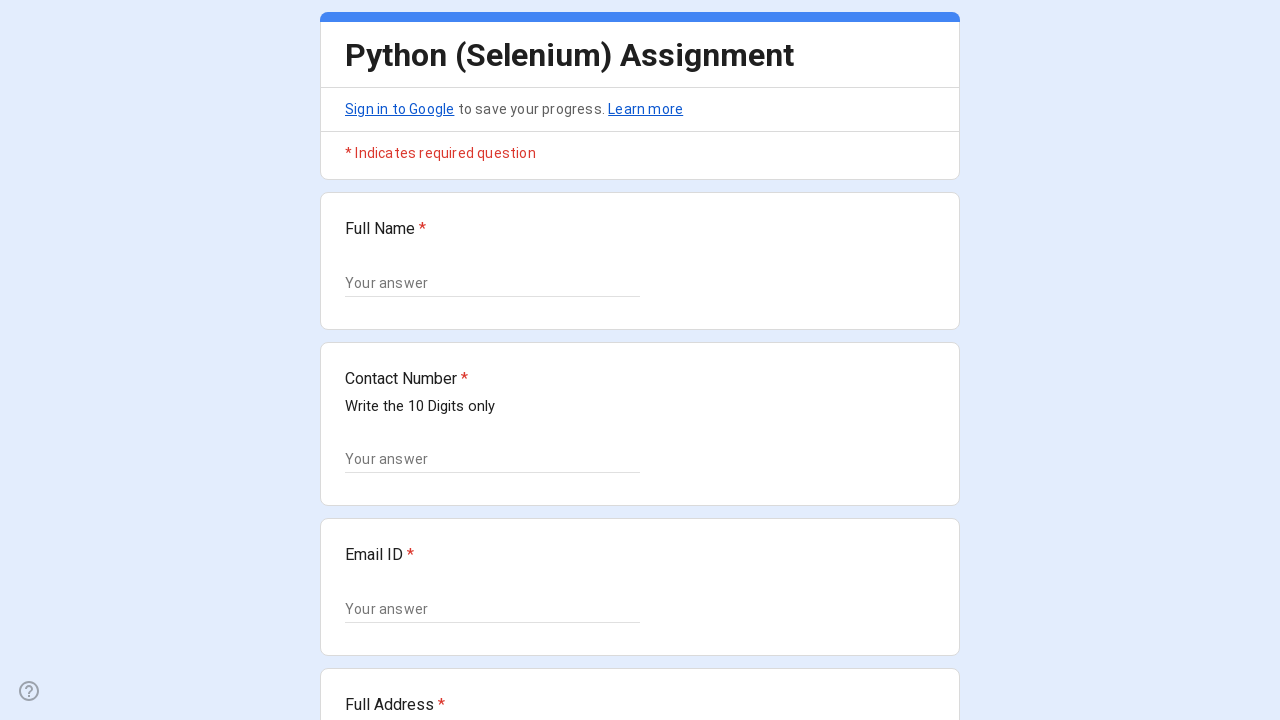

Filled Full Name field with 'John Smith' on //*[@id="mG61Hd"]/div[2]/div/div[2]/div[1]/div/div/div[2]/div/div[1]/div/div[1]/
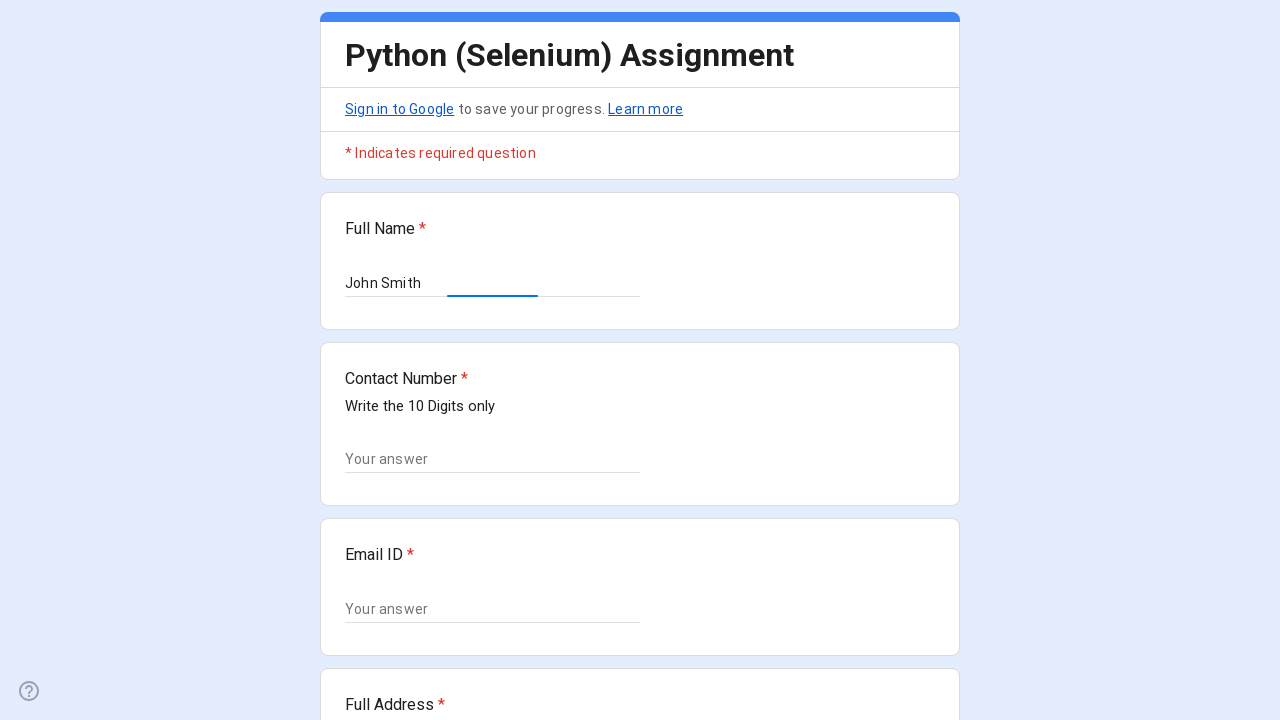

Filled Contact Number field with '5551234567' on //*[@id="mG61Hd"]/div[2]/div/div[2]/div[2]/div/div/div[2]/div/div[1]/div/div[1]/
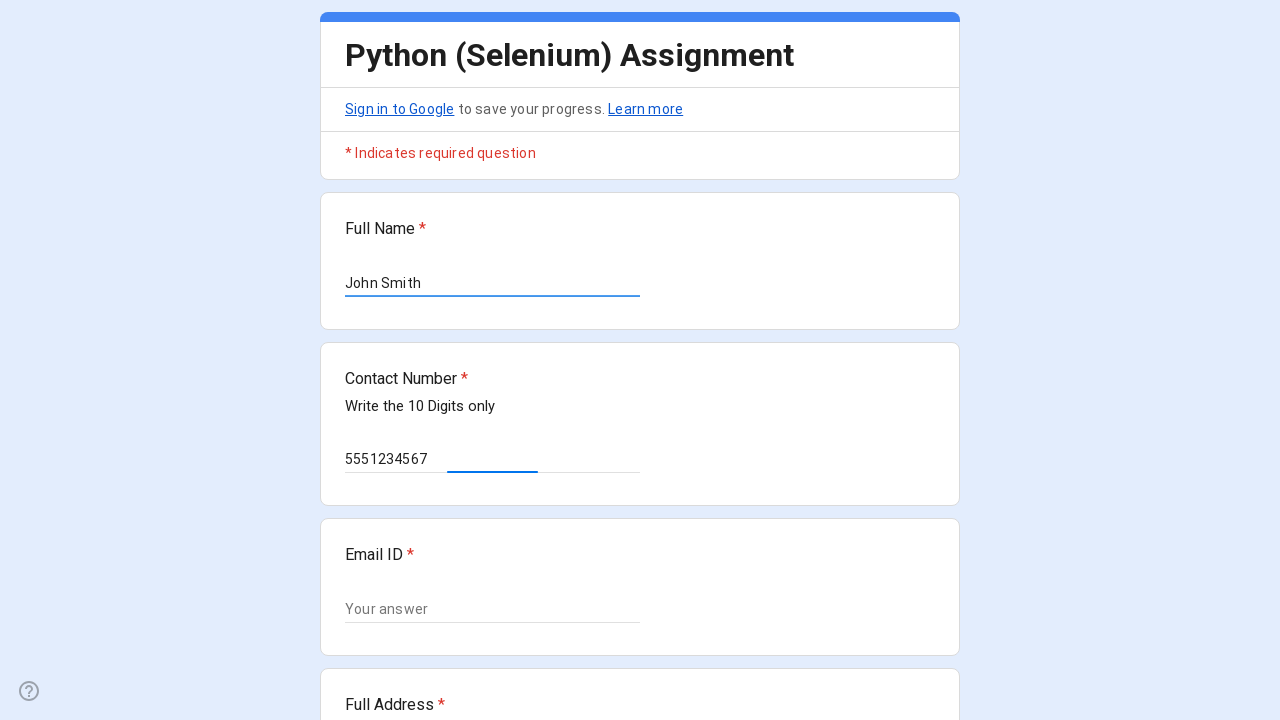

Filled Email ID field with 'john.smith@example.com' on //*[@id="mG61Hd"]/div[2]/div/div[2]/div[3]/div/div/div[2]/div/div[1]/div/div[1]/
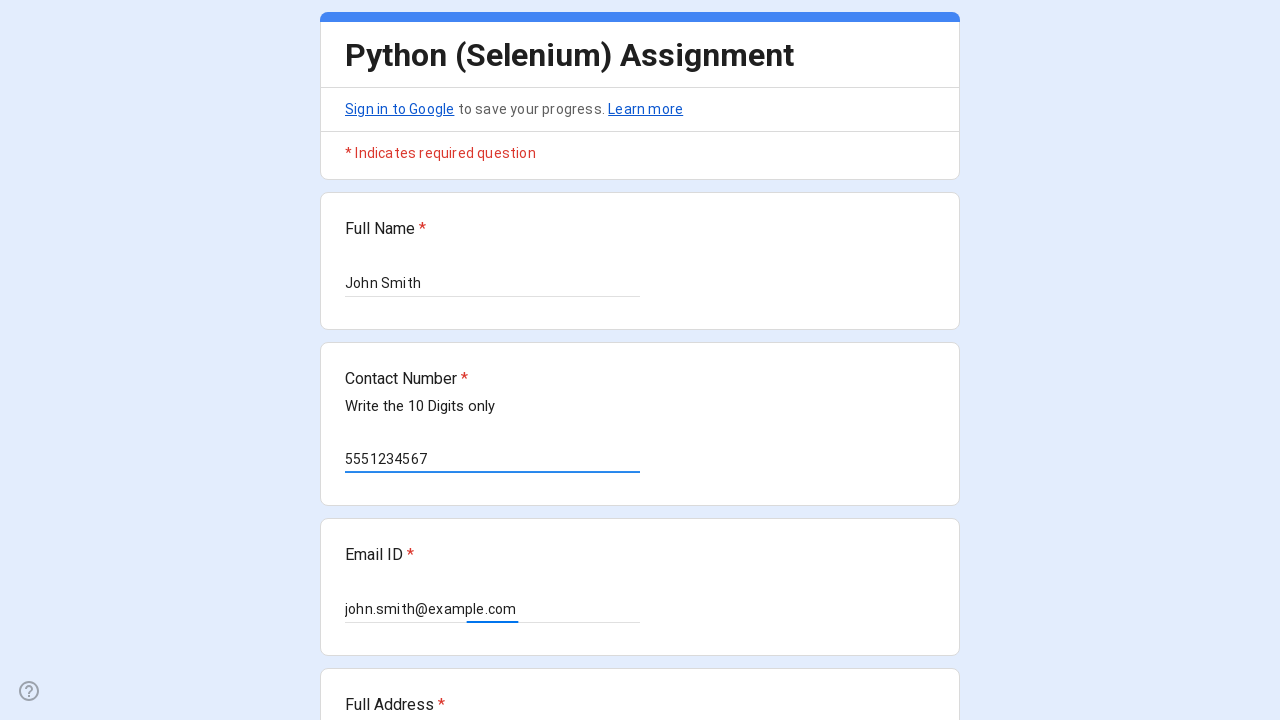

Filled Full Address field with '123 Main Street, Apt 4B, New York, NY' on //*[@id="mG61Hd"]/div[2]/div/div[2]/div[4]/div/div/div[2]/div/div[1]/div[2]/text
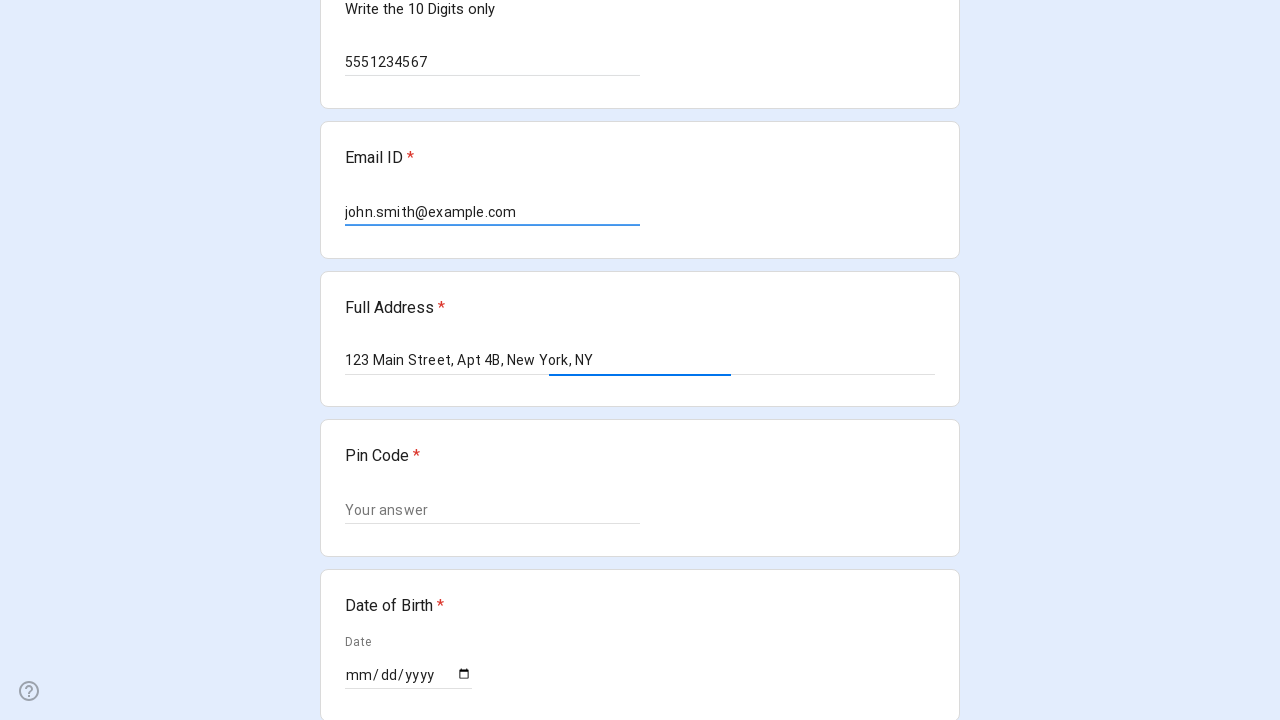

Filled Pin Code field with '10001' on //*[@id="mG61Hd"]/div[2]/div/div[2]/div[5]/div/div/div[2]/div/div[1]/div/div[1]/
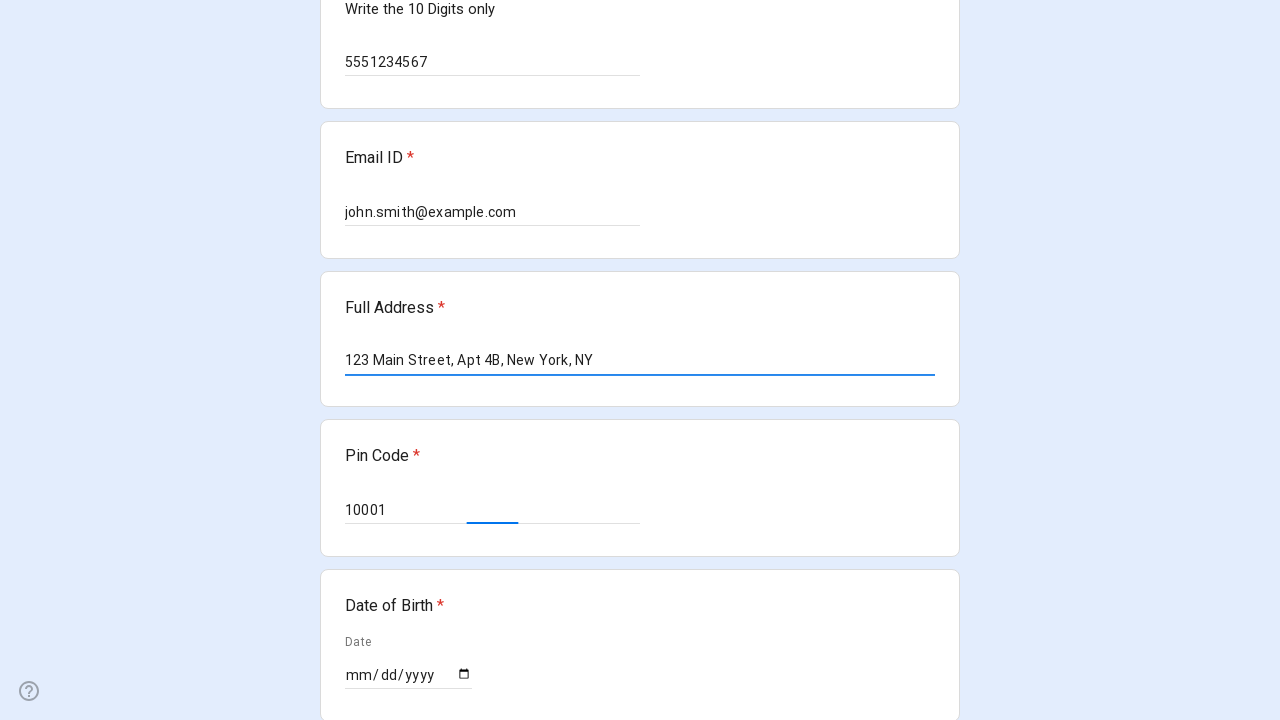

Filled Date of Birth field with '1990-05-15' on //*[@id="mG61Hd"]/div[2]/div/div[2]/div[6]/div/div/div[2]/div/div/div[2]/div[1]/
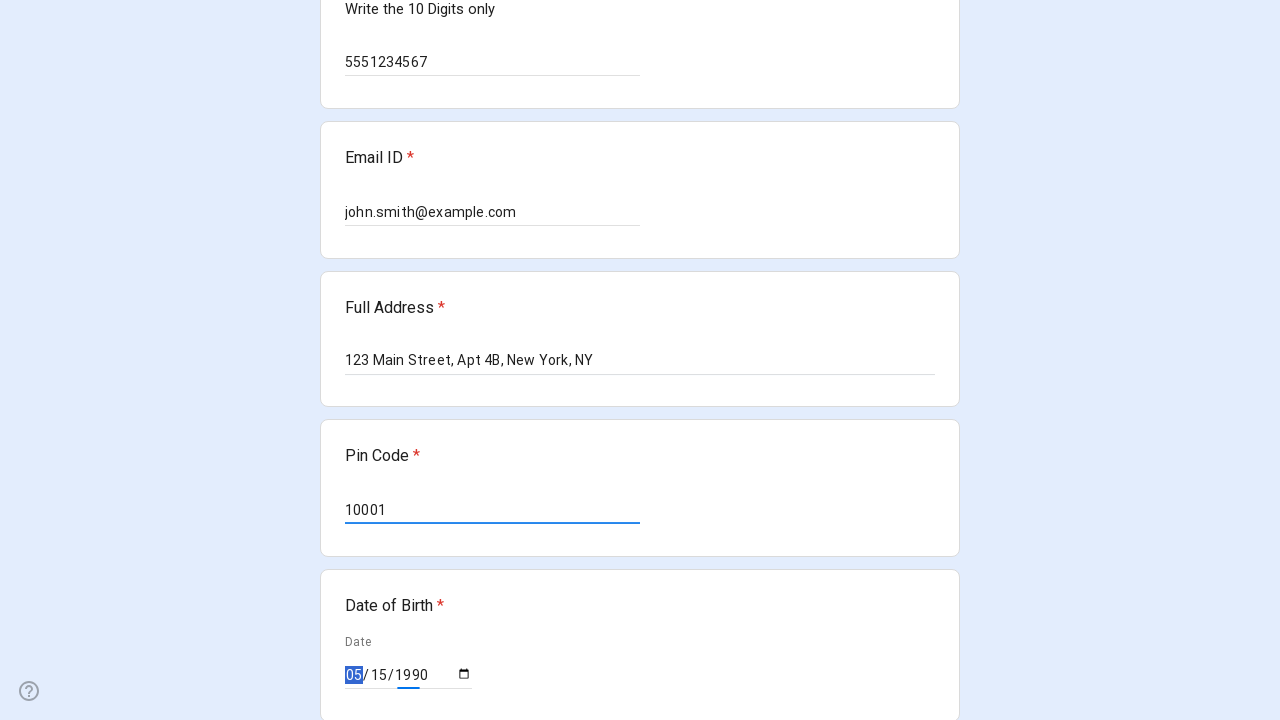

Filled Gender field with 'Male' on //*[@id="mG61Hd"]/div[2]/div/div[2]/div[7]/div/div/div[2]/div/div[1]/div/div[1]/
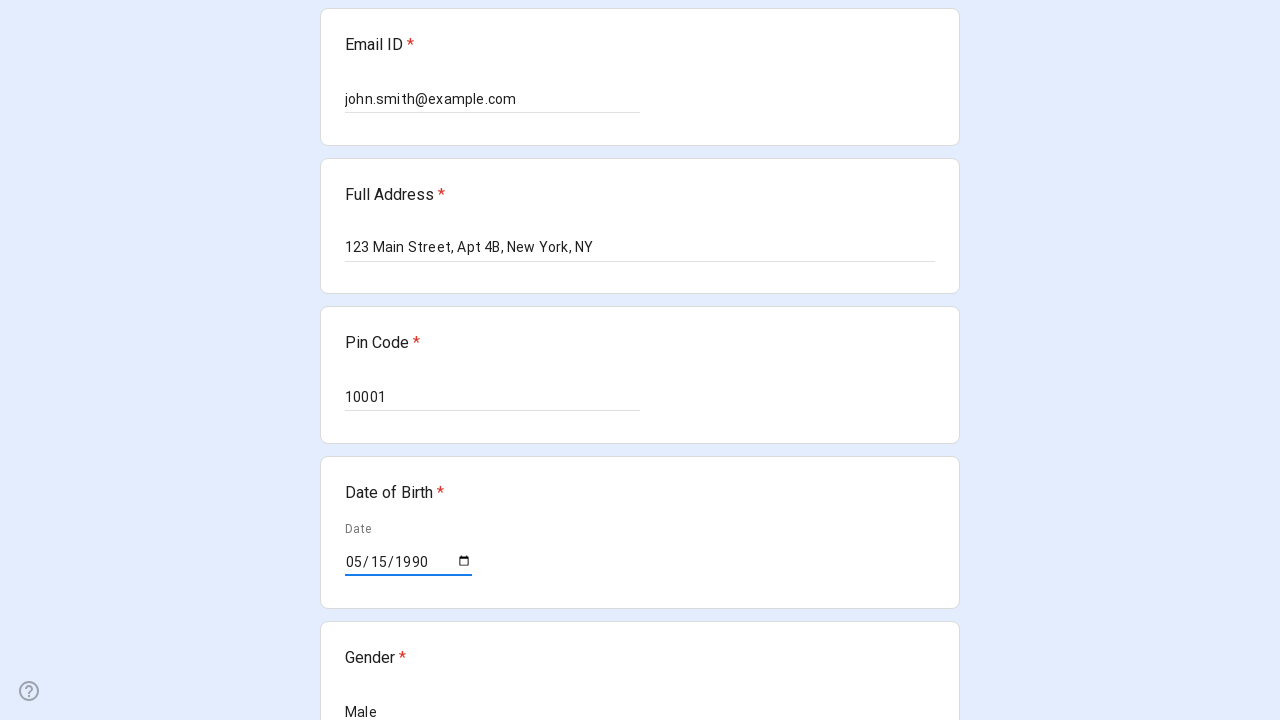

Retrieved CAPTCHA code: 'GNFPYC'
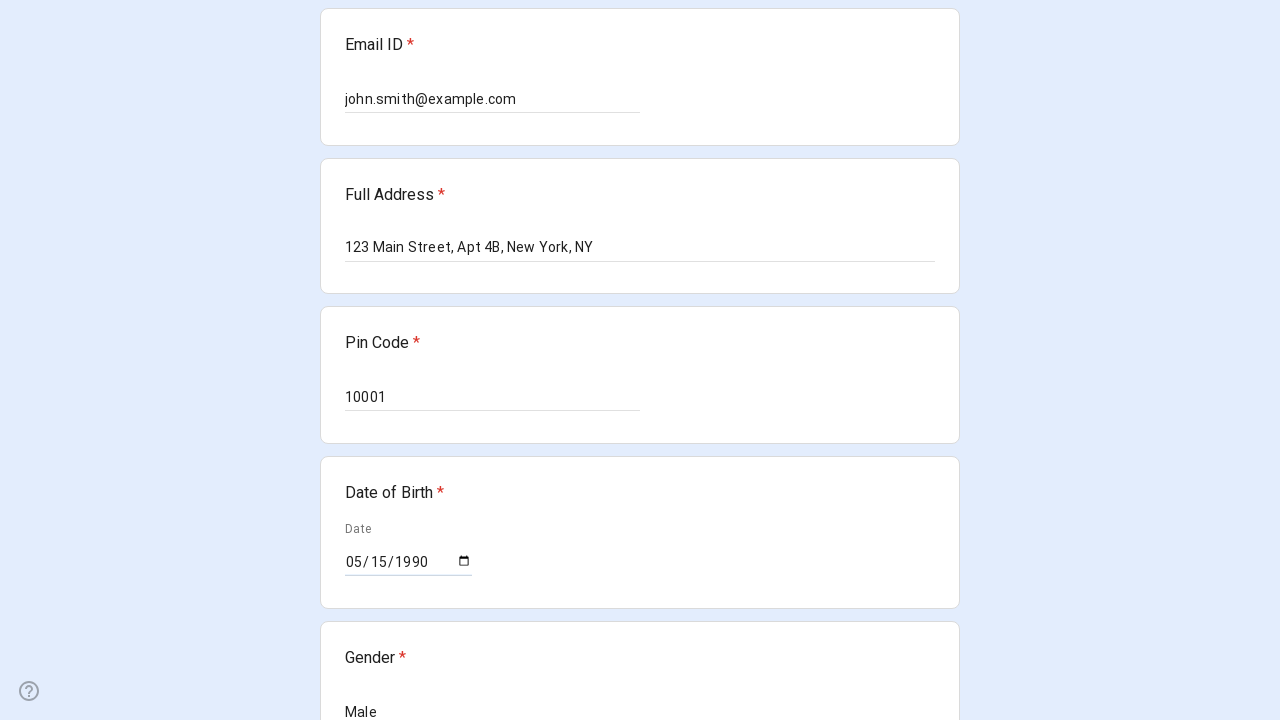

Filled CAPTCHA field with code 'GNFPYC' on //*[@id="mG61Hd"]/div[2]/div/div[2]/div[8]/div/div/div[2]/div/div[1]/div/div[1]/
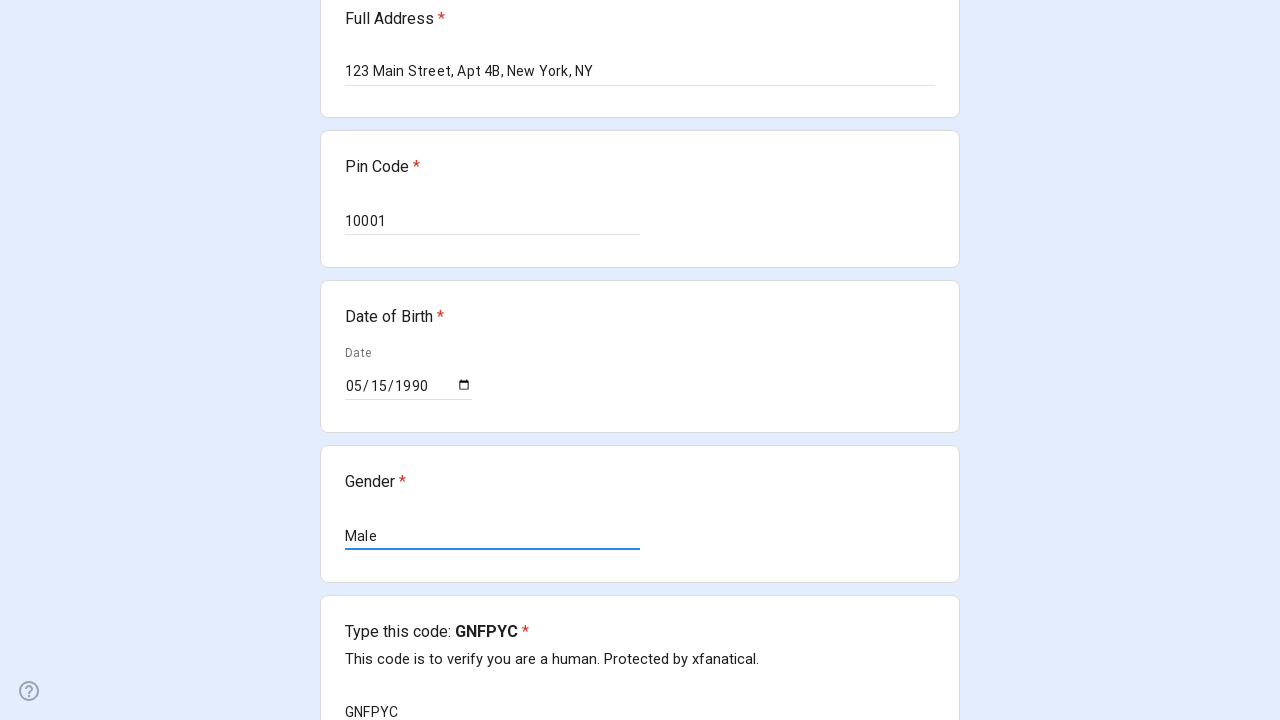

Clicked submit button to submit the form at (368, 546) on xpath=//*[@id="mG61Hd"]/div[2]/div/div[3]/div[1]/div[1]/div/span/span
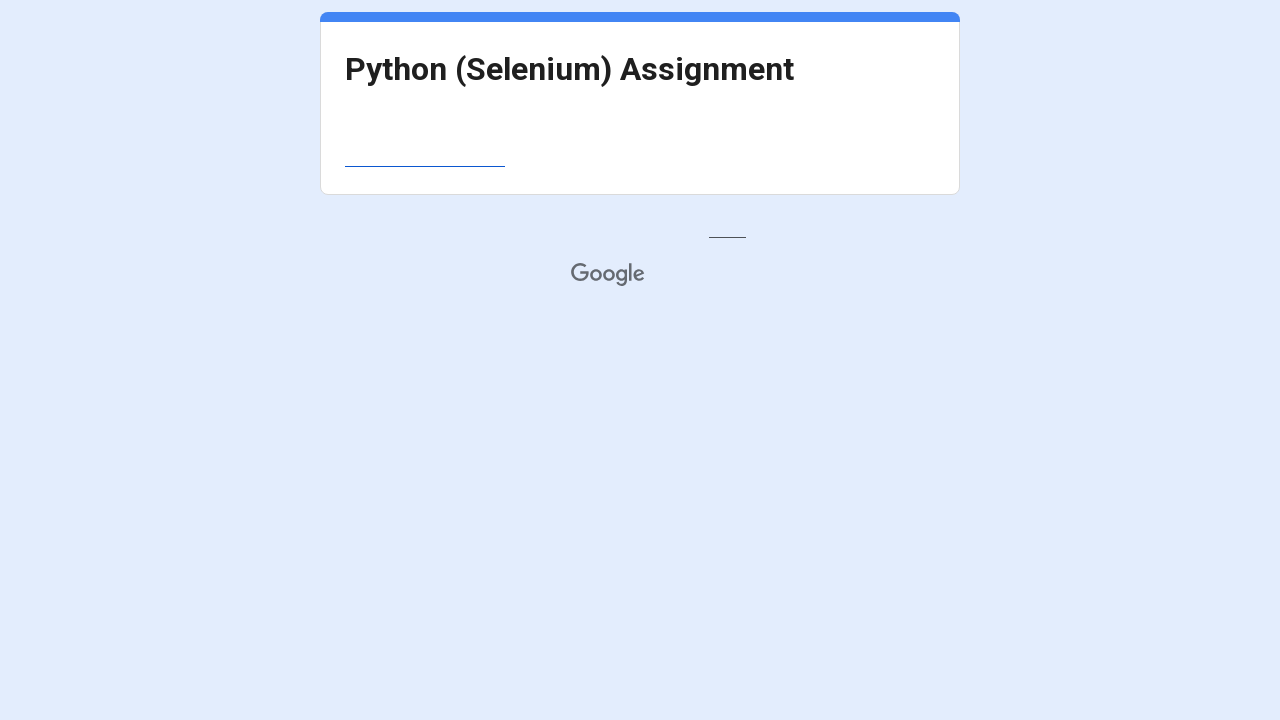

Waited 3 seconds for form submission confirmation
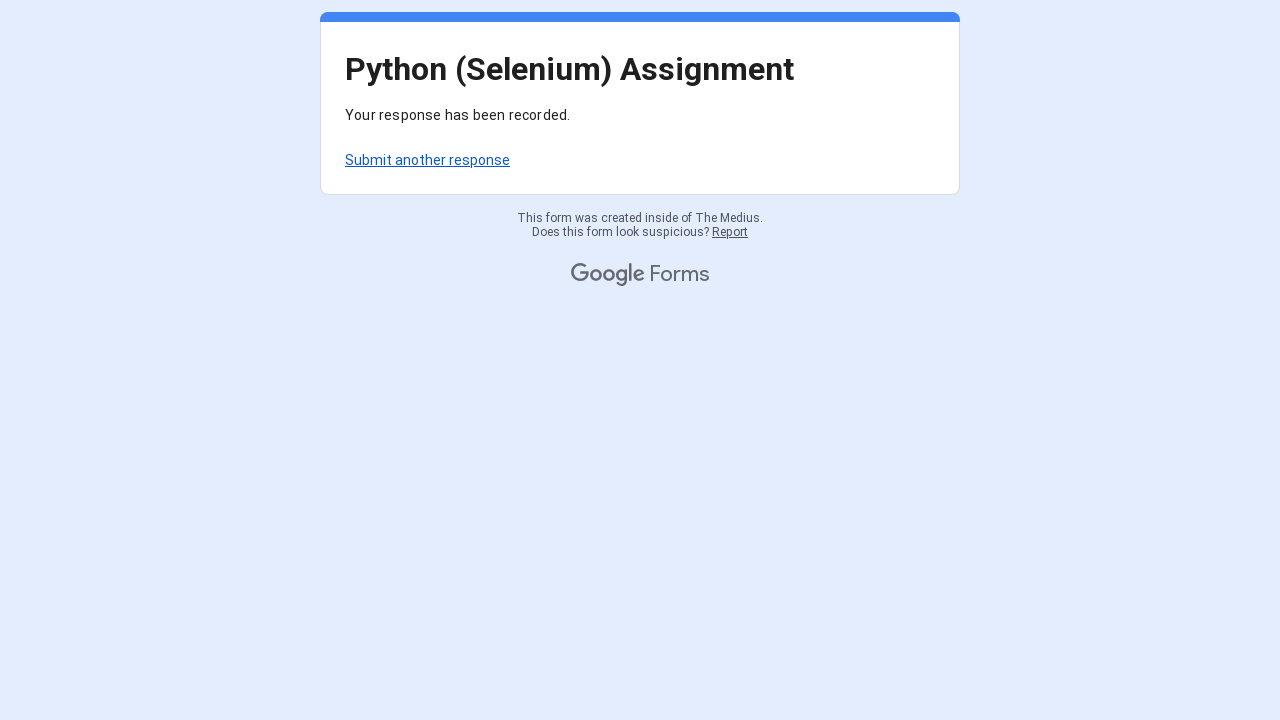

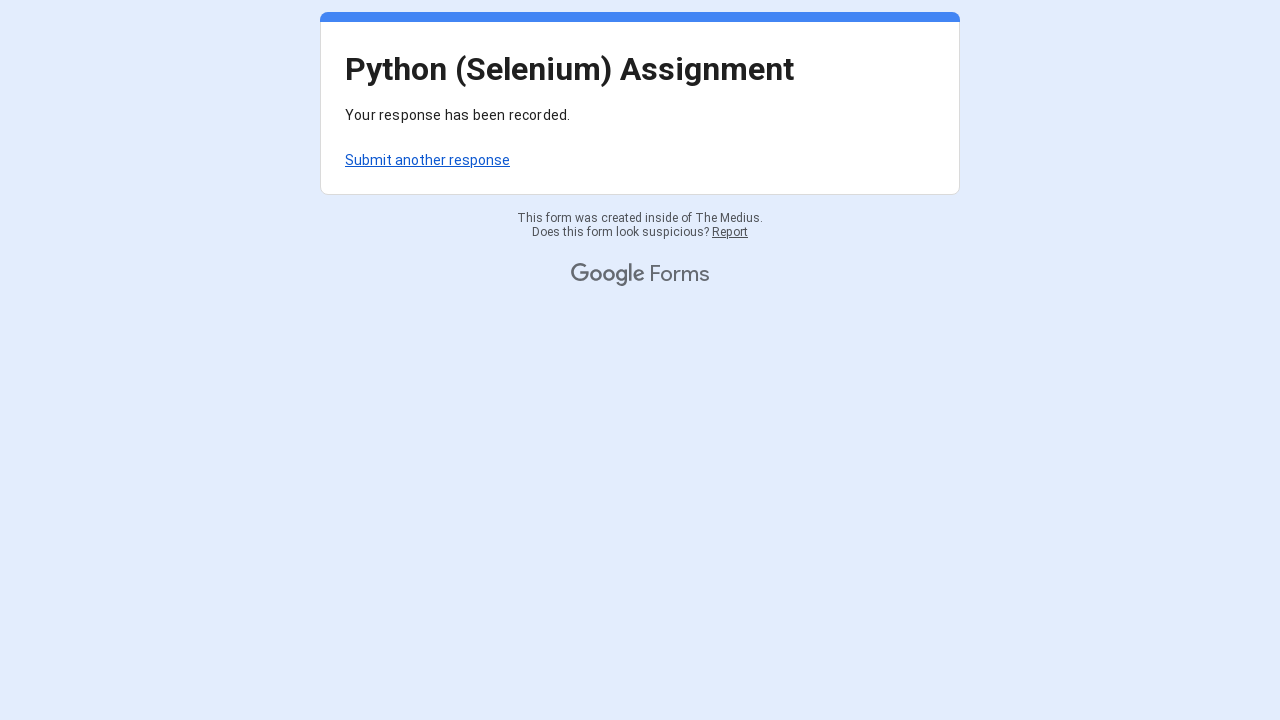